Tests a slow calculator web application by setting a delay timer, performing an addition operation (7 + 8), and waiting for the result to display 15.

Starting URL: https://bonigarcia.dev/selenium-webdriver-java/slow-calculator.html

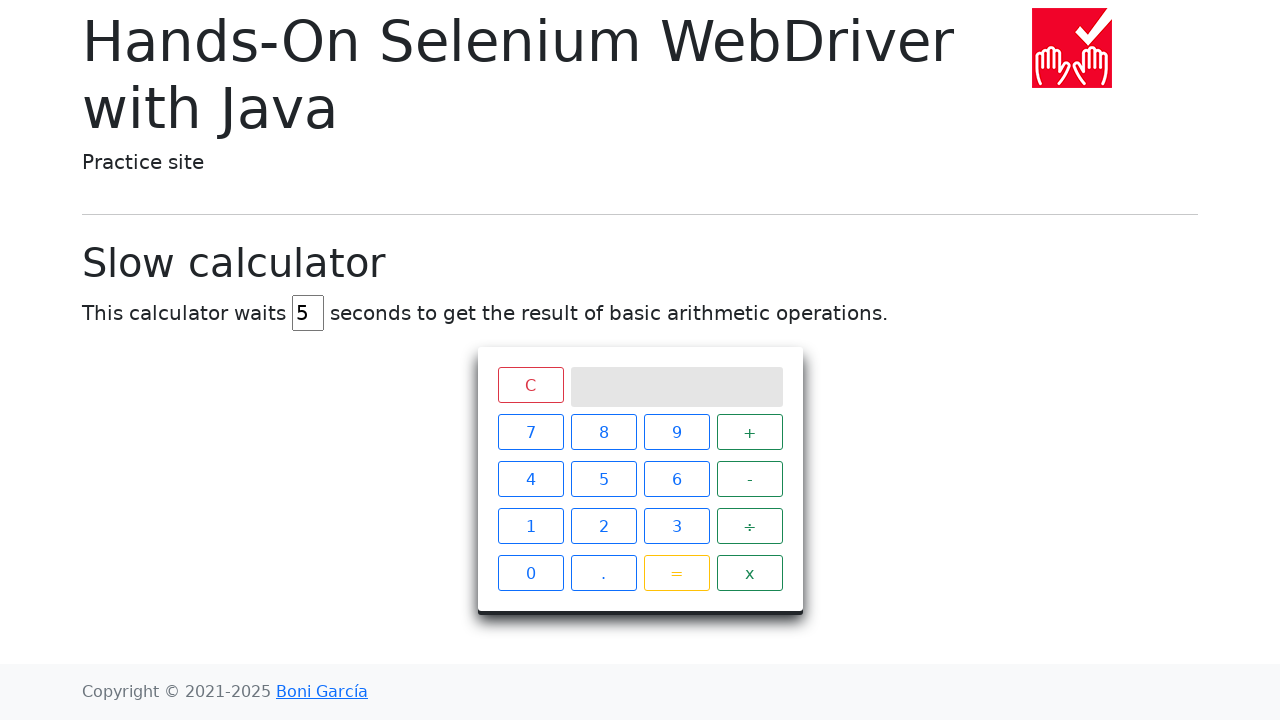

Cleared the delay timer input field on #delay
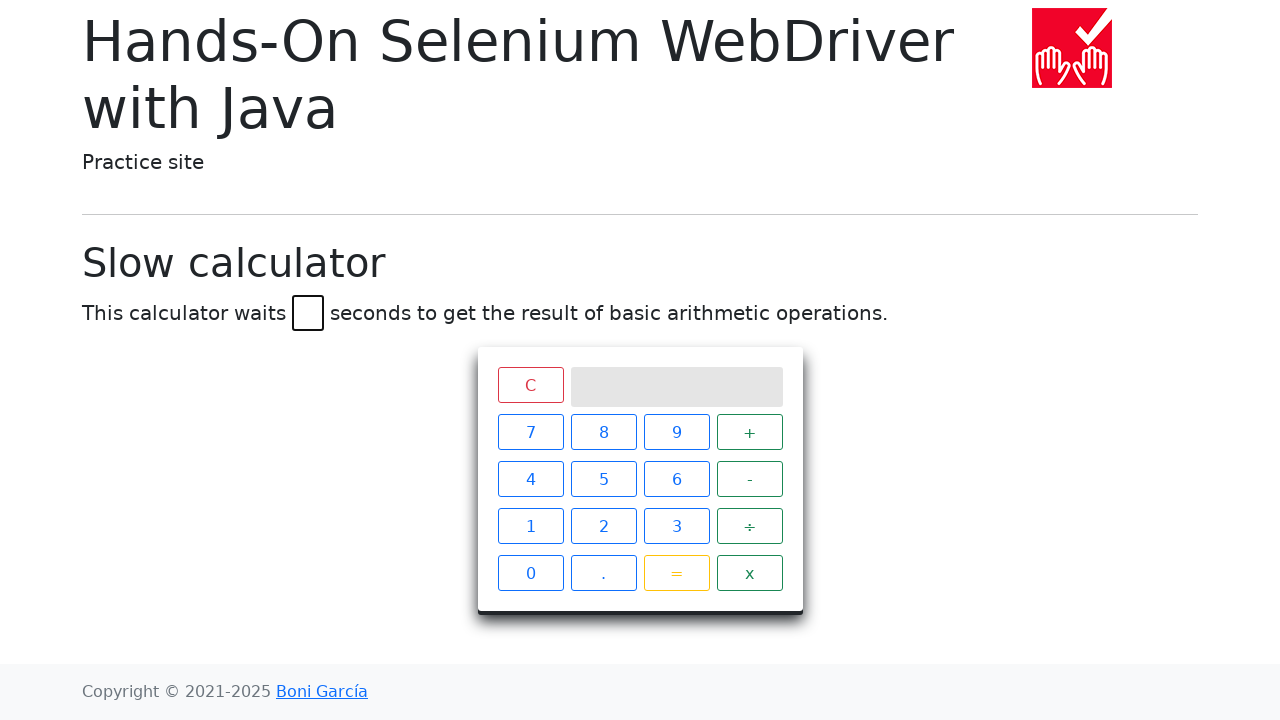

Set delay timer to 3 seconds on #delay
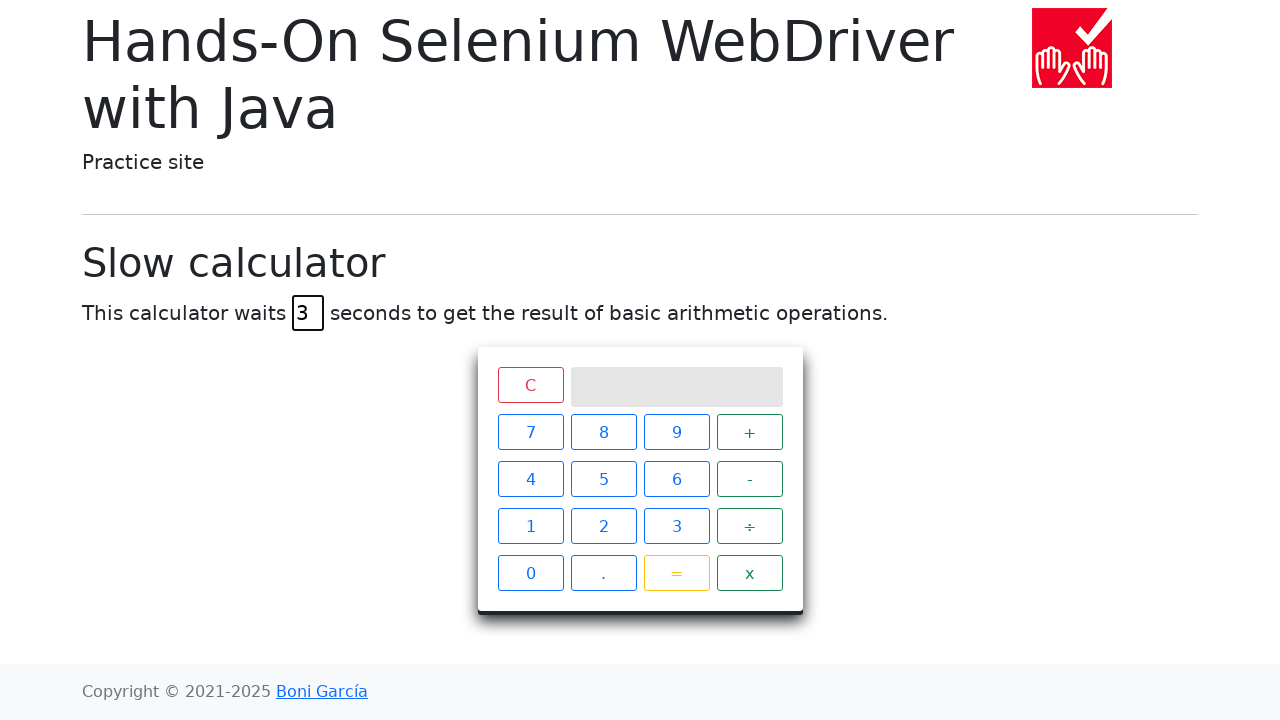

Clicked number 7 on calculator at (530, 432) on xpath=//span[contains(text(),'7')]
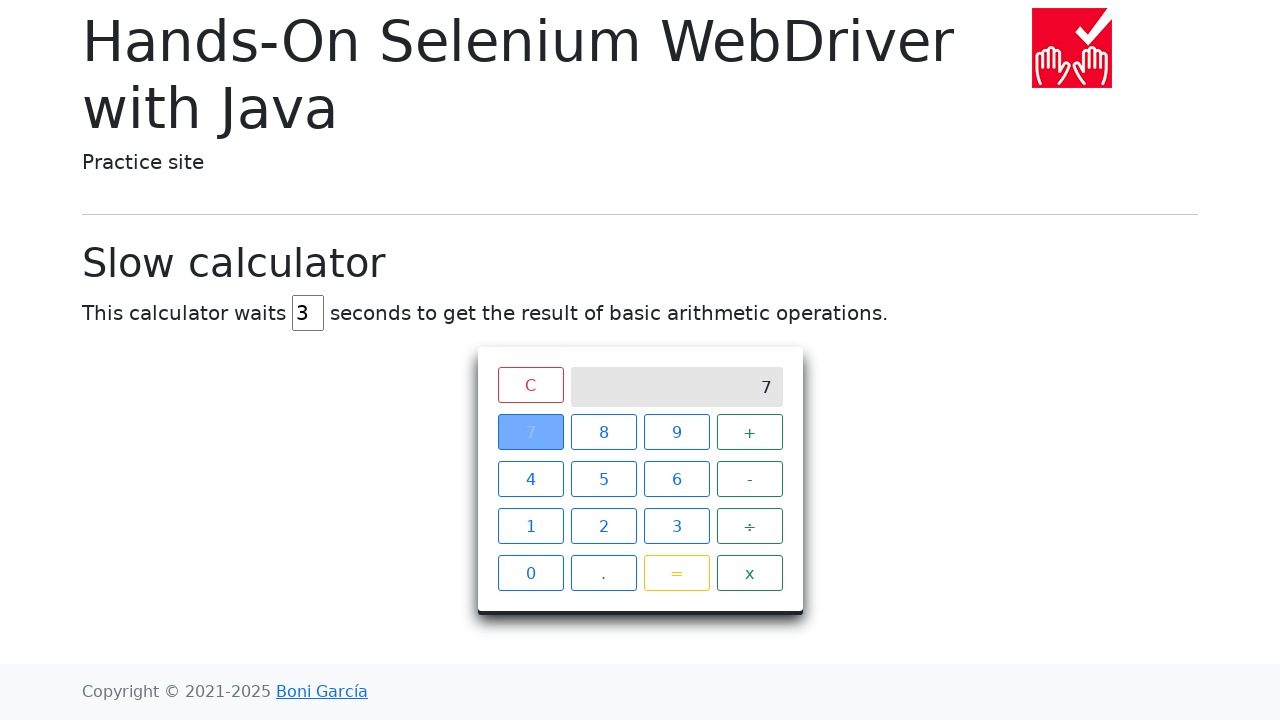

Clicked addition operator at (750, 432) on xpath=//span[contains(text(),'+')]
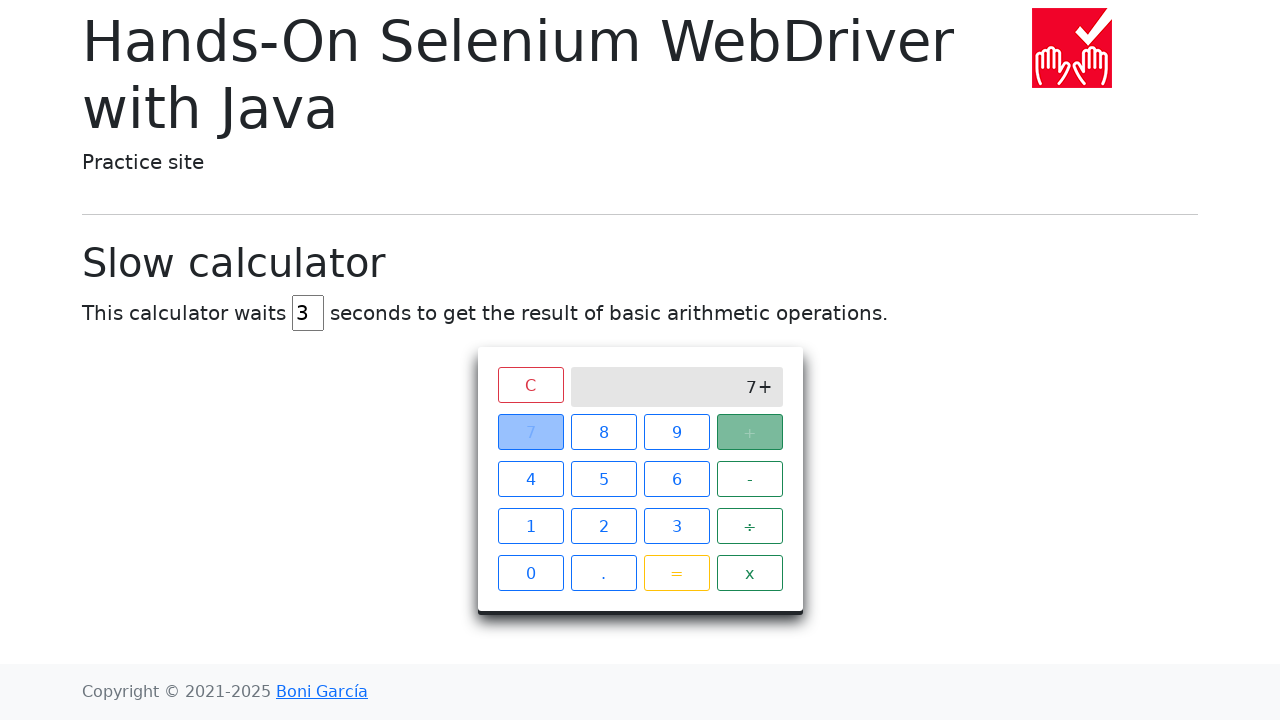

Clicked number 8 on calculator at (604, 432) on xpath=//span[contains(text(),'8')]
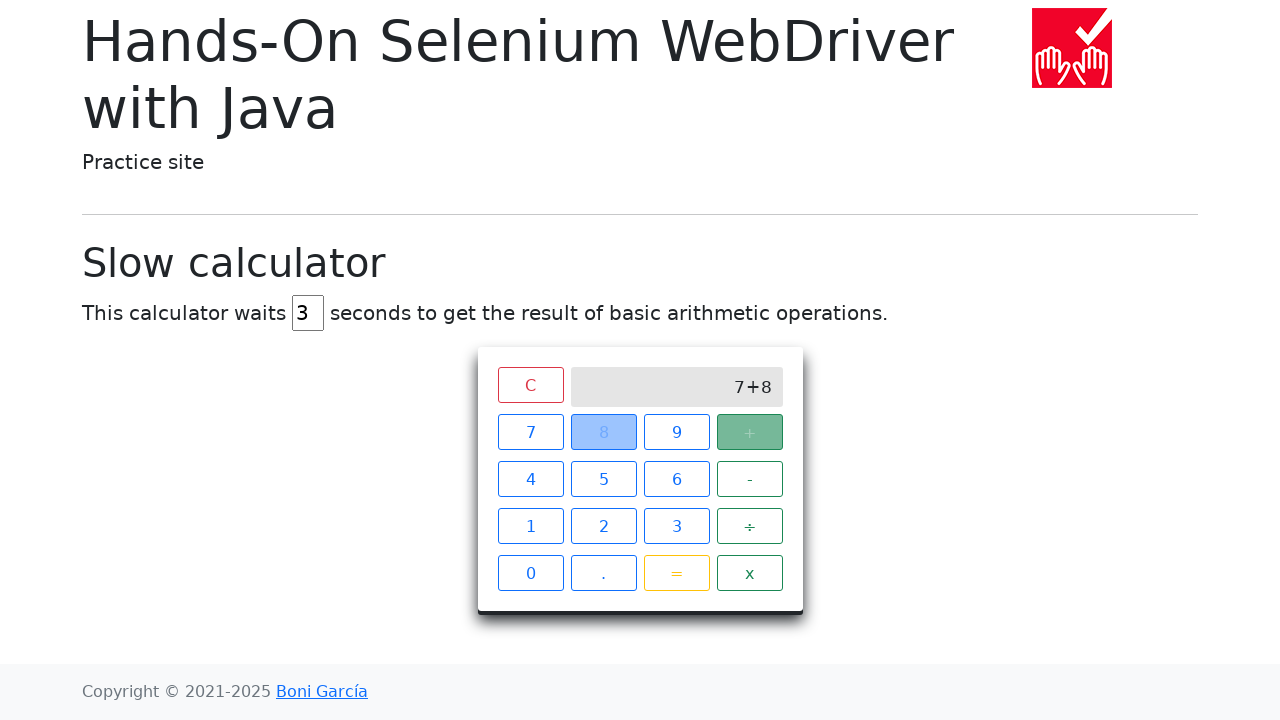

Clicked equals button to perform calculation at (676, 573) on xpath=//span[contains(text(),'=')]
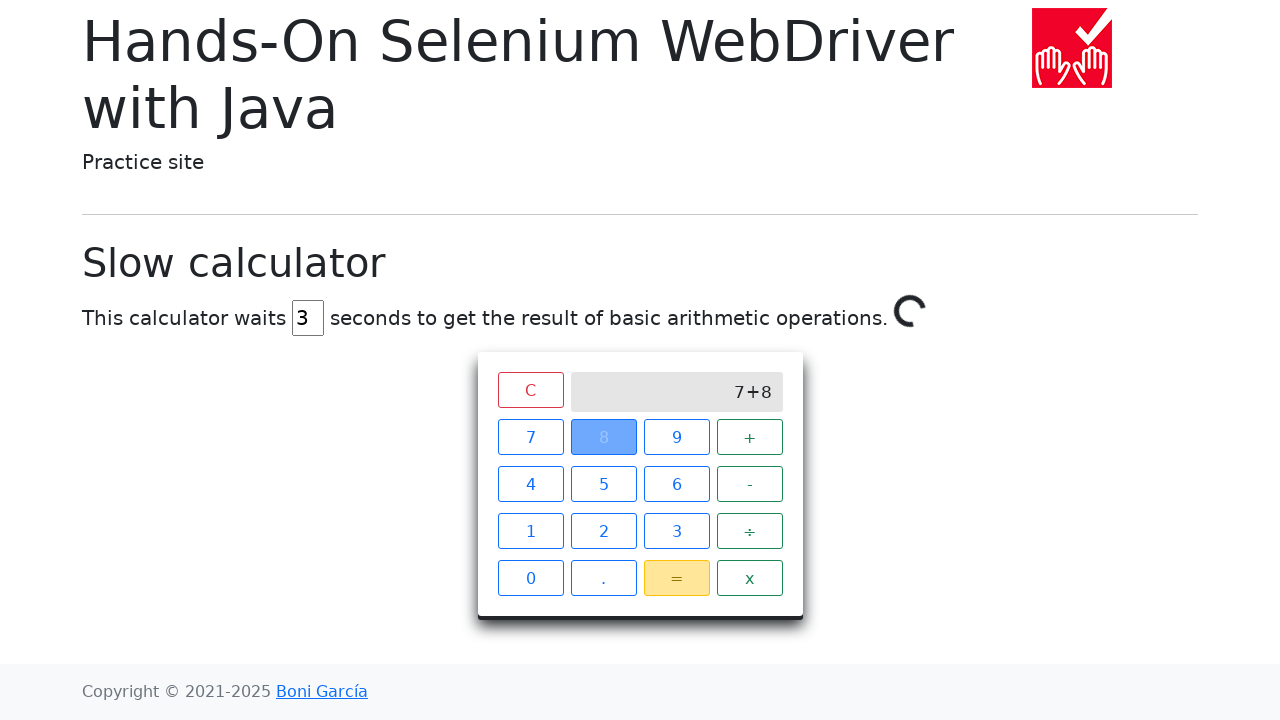

Calculator result displayed 15 after delay
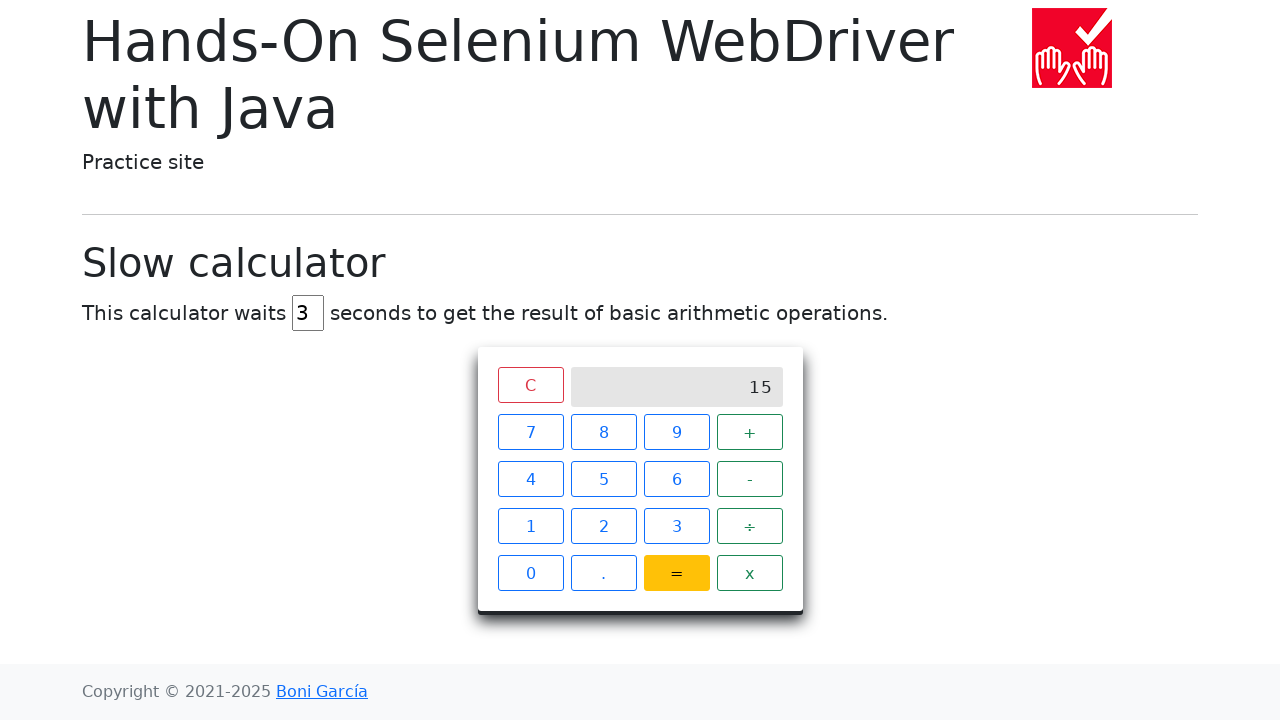

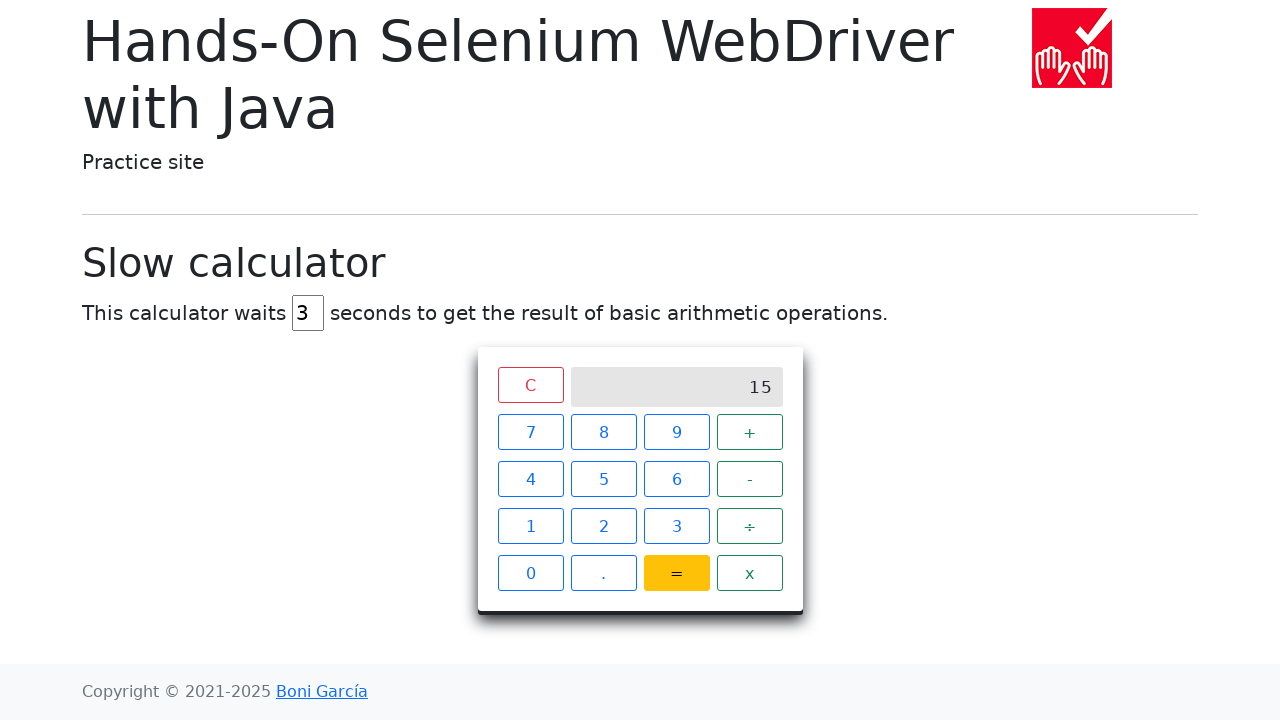